Tests checkbox interaction by clicking on two checkboxes on an HTML tutorial page about checkboxes

Starting URL: http://www.tizag.com/htmlT/htmlcheckboxes.php

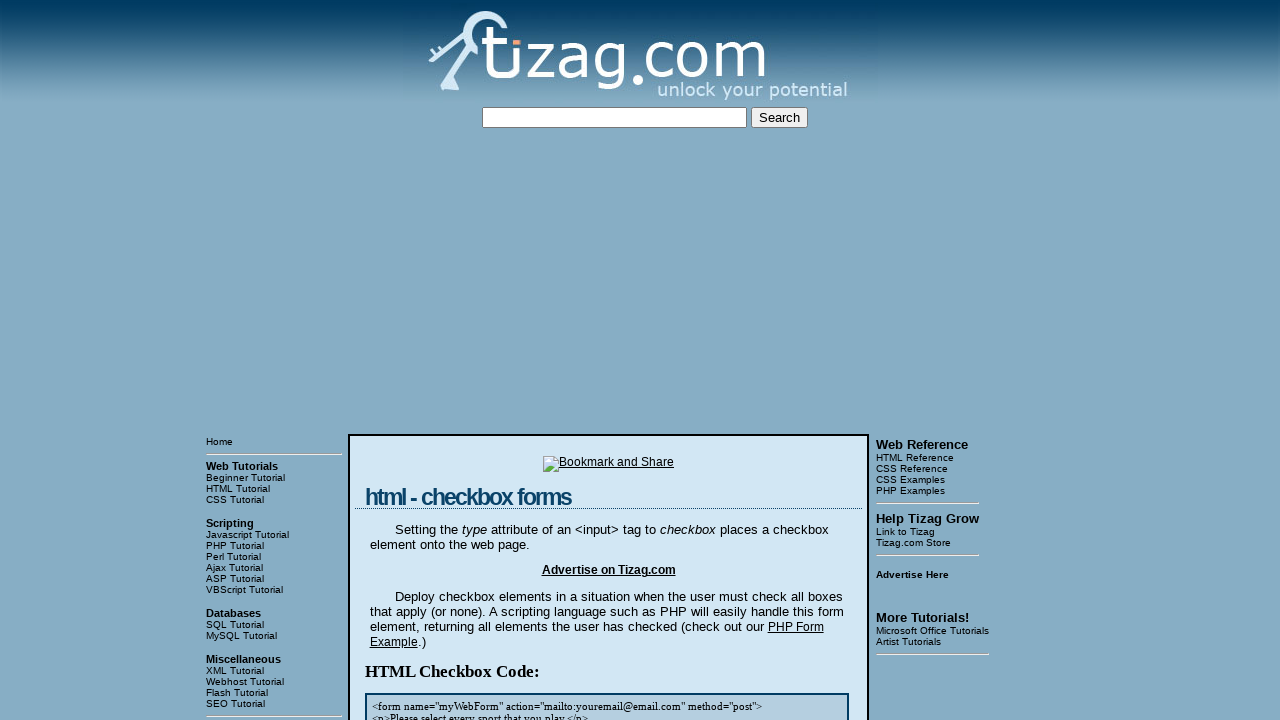

Clicked first checkbox in the fourth div at (422, 360) on xpath=//div[4]/input[1]
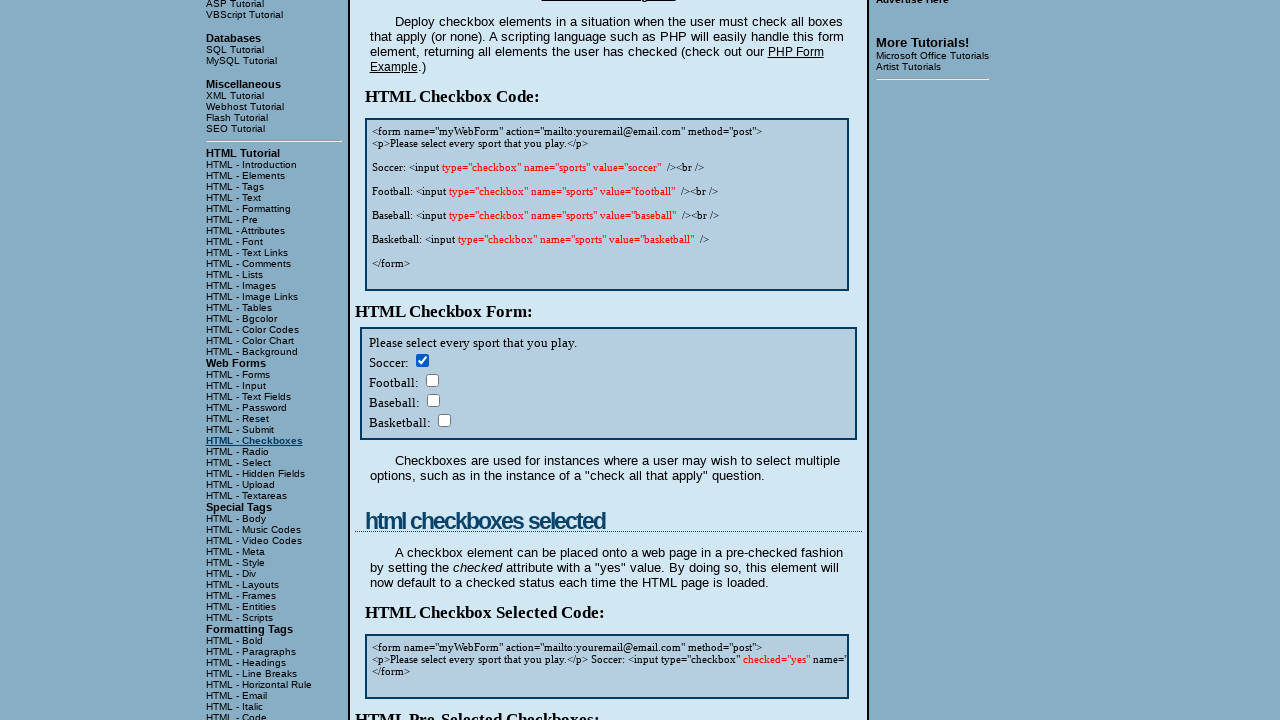

Clicked second checkbox in the fourth div at (432, 380) on xpath=//div[4]/input[2]
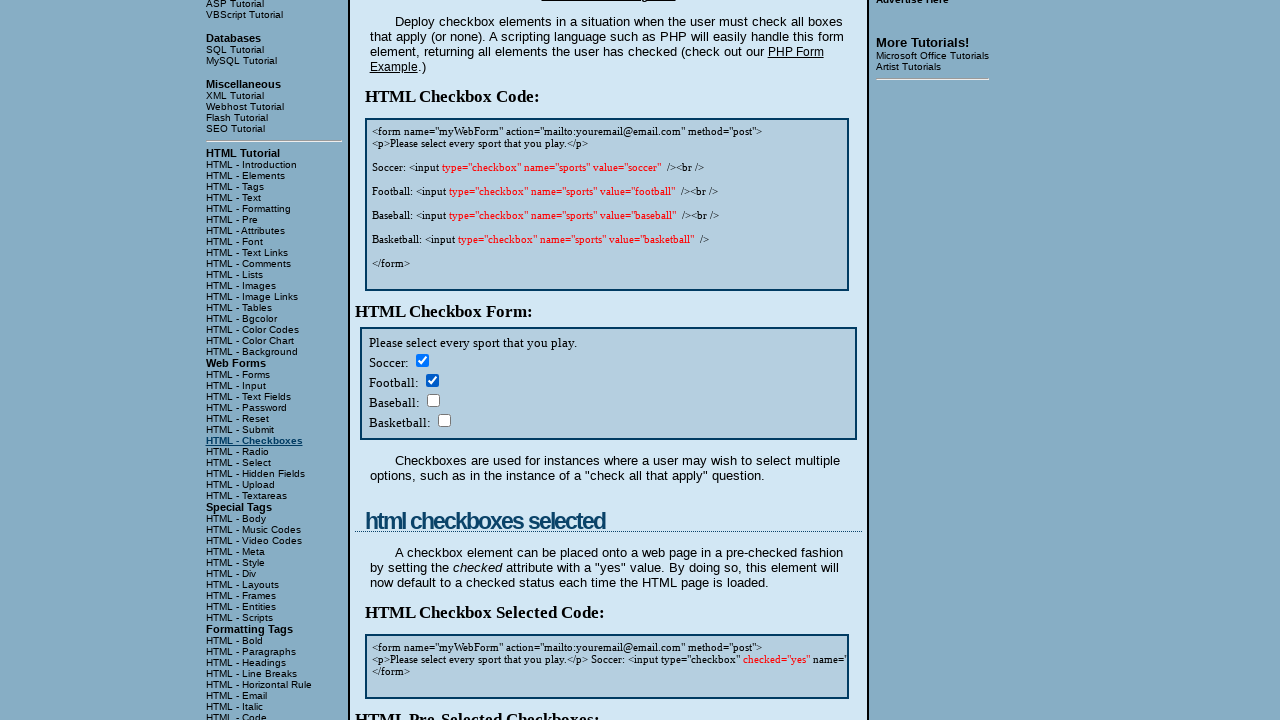

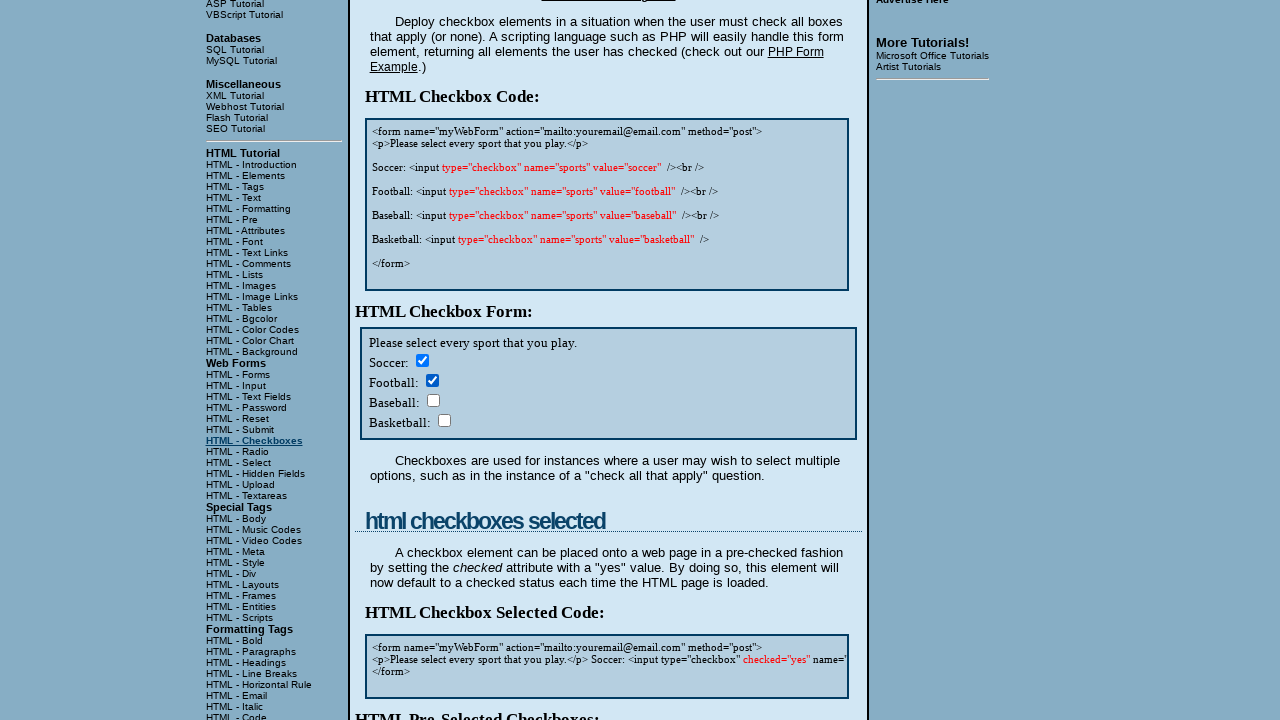